Navigates to Praktikpladsen job listing page to check available positions

Starting URL: https://pms.praktikpladsen.dk/soeg-opslag/0/Data-%20og%20kommunikationsuddannelsen/Datatekniker%20med%20speciale%20i%20programmering?aftaleFilter=alle&medarbejdereFilter=alle&adresse=0a3f50ca-f5a5-32b8-e044-0003ba298018&afstand=20

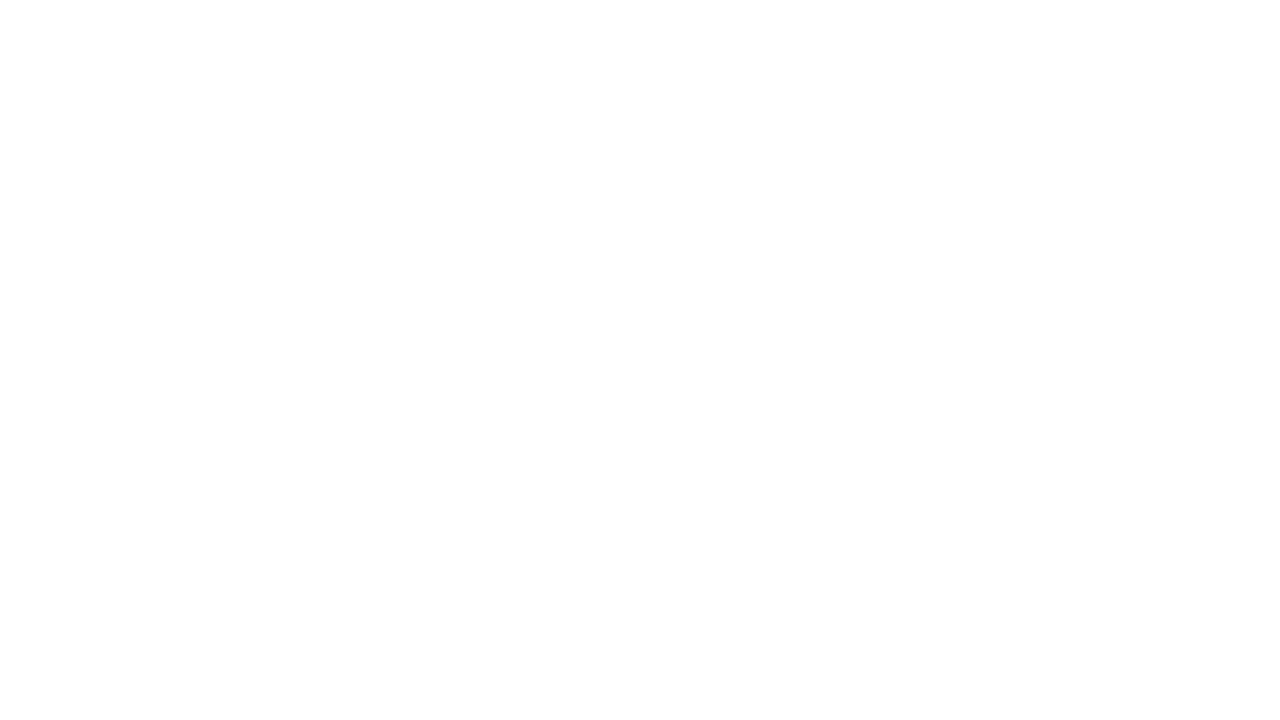

Job listings loaded on Praktikpladsen page
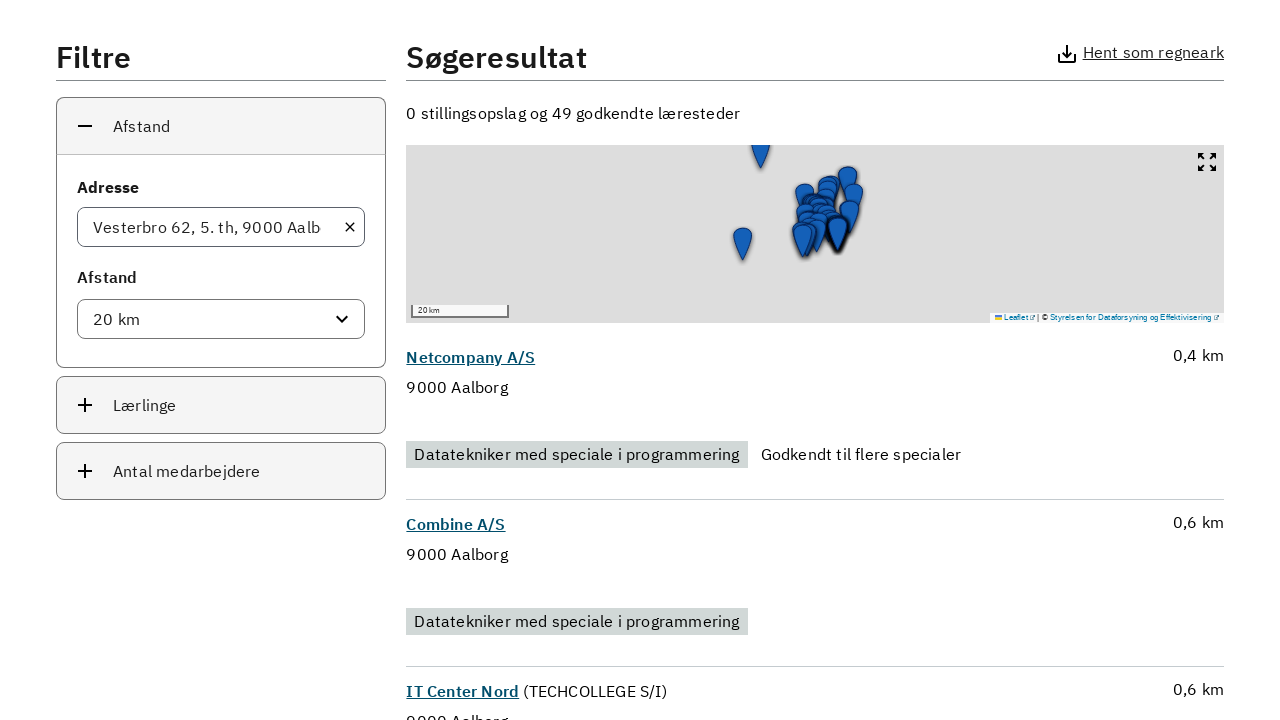

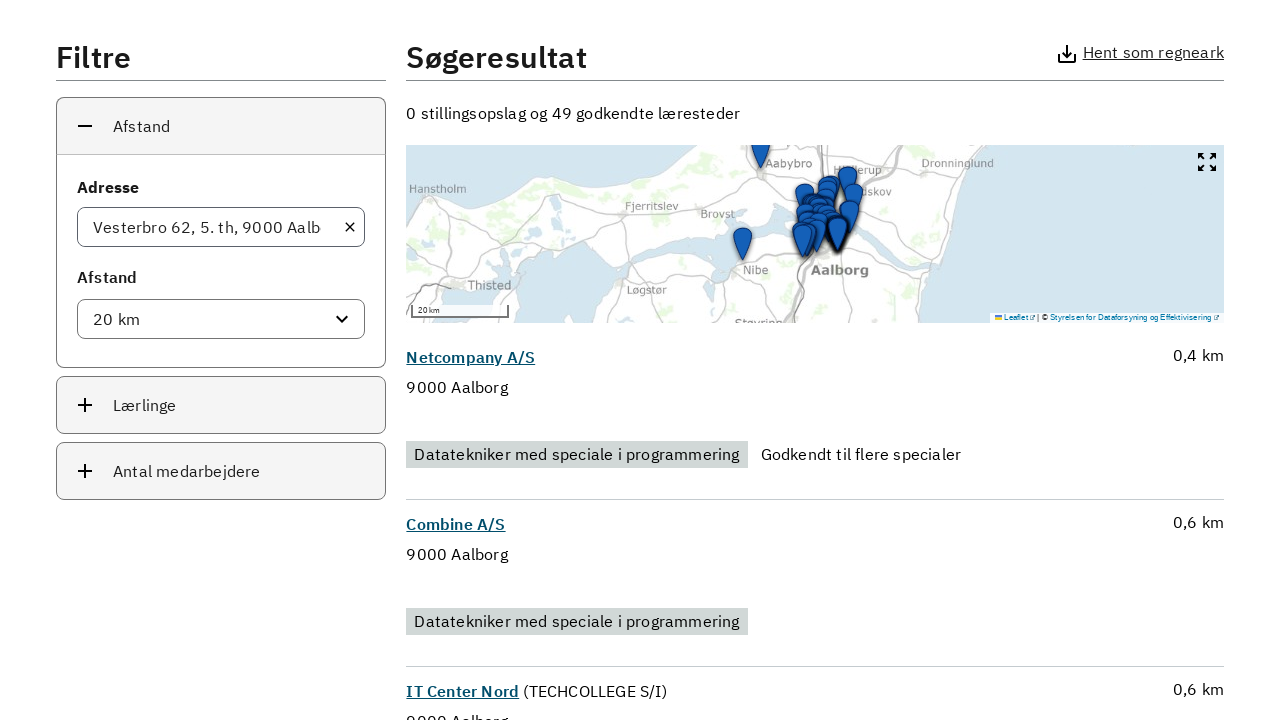